Tests dynamic loading functionality by clicking a start button and waiting for a finish message to appear with expected text

Starting URL: http://the-internet.herokuapp.com/dynamic_loading/2

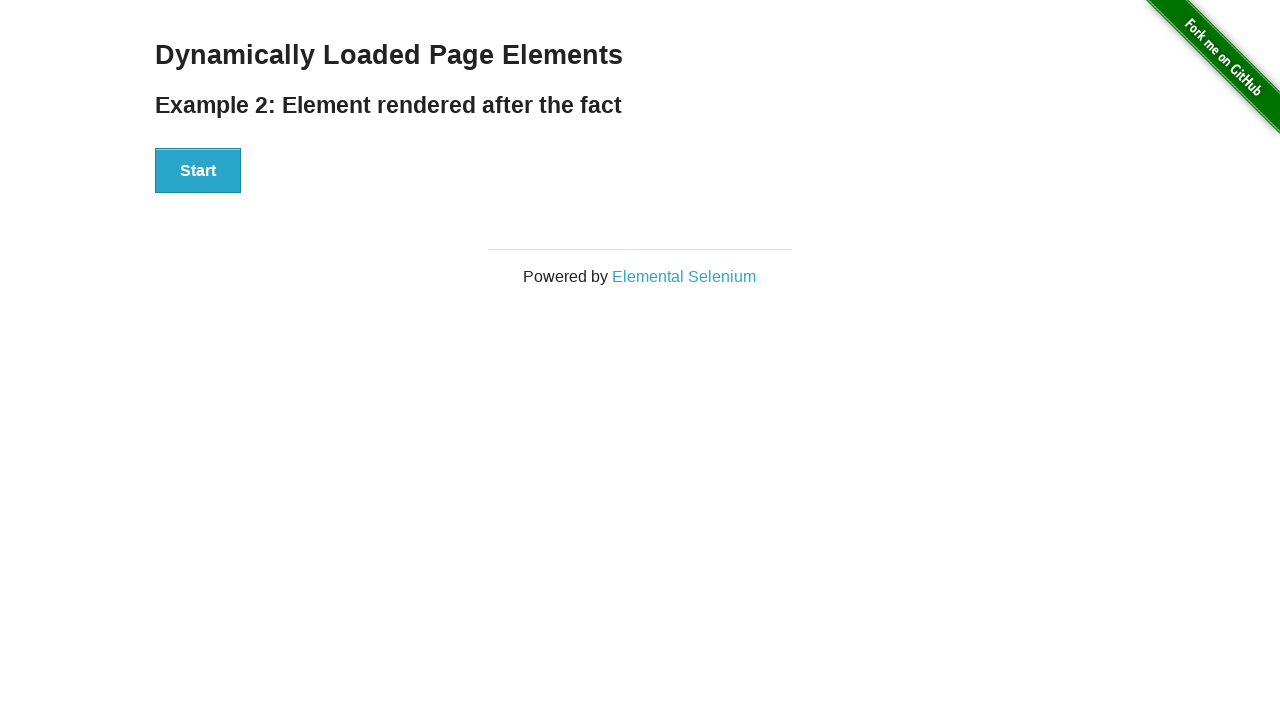

Clicked start button to trigger dynamic loading at (198, 171) on #start button
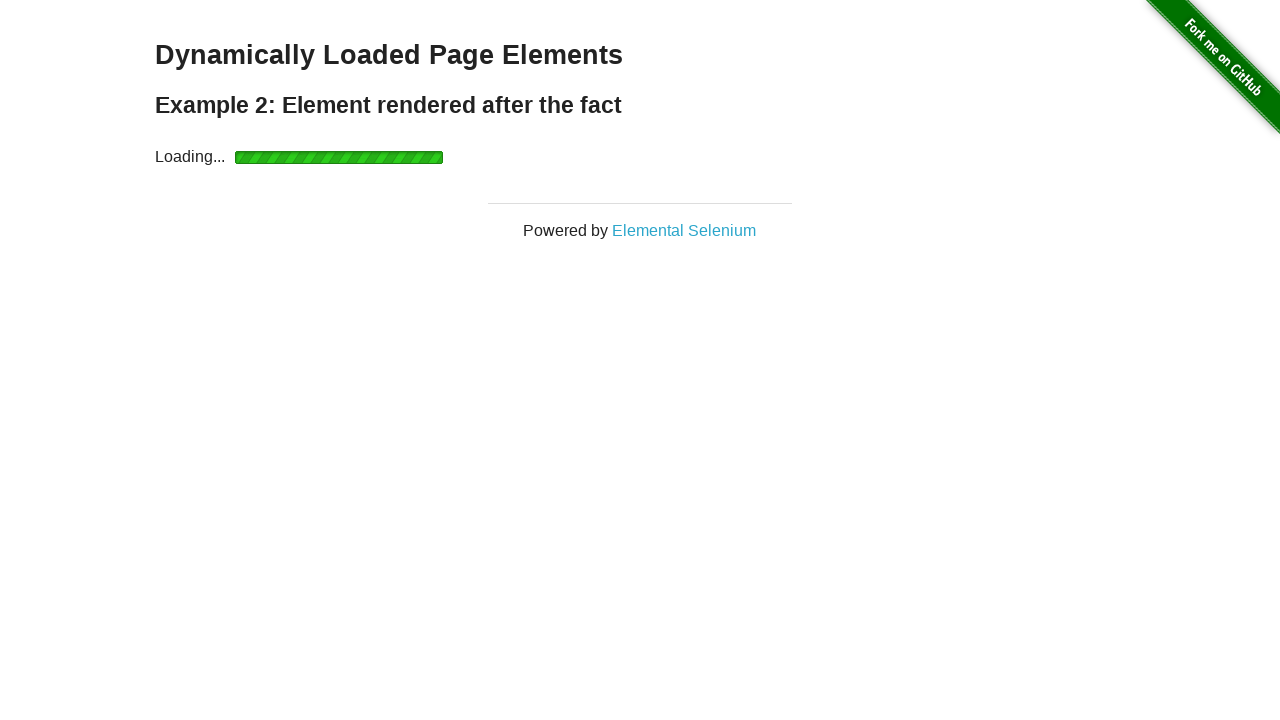

Waited for finish element to become visible
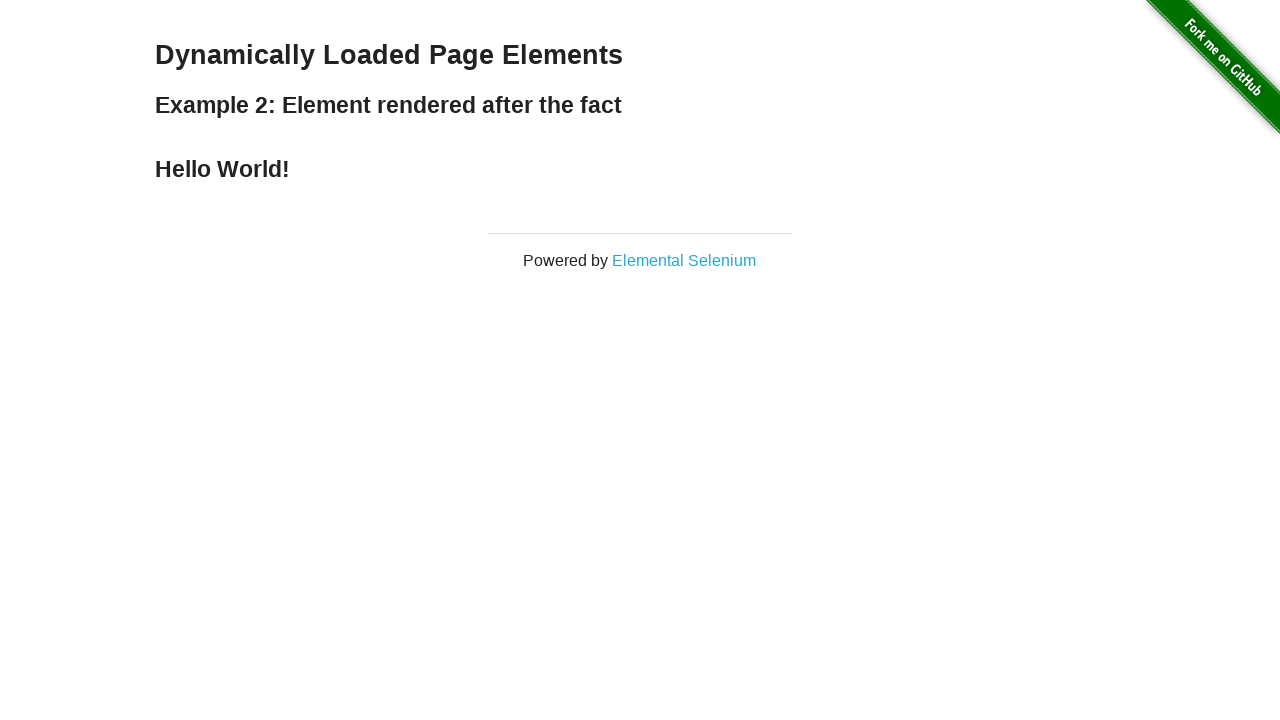

Retrieved finish text content
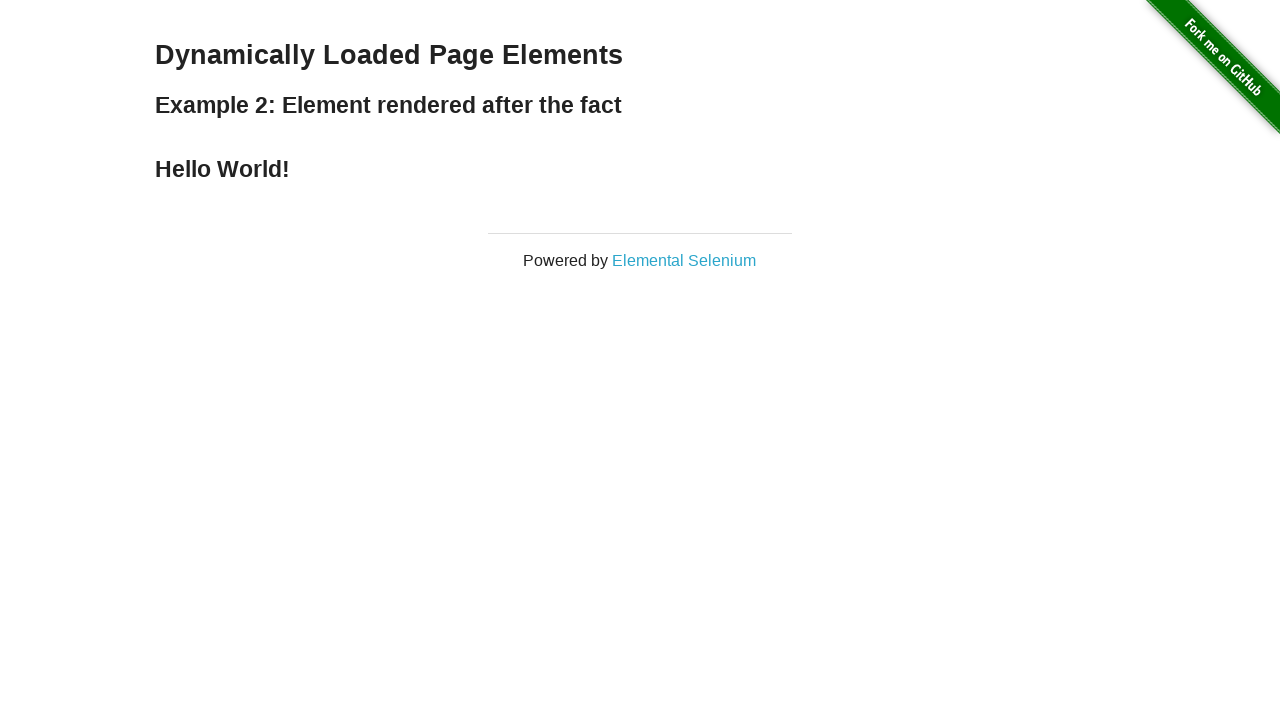

Verified finish text equals 'Hello World!'
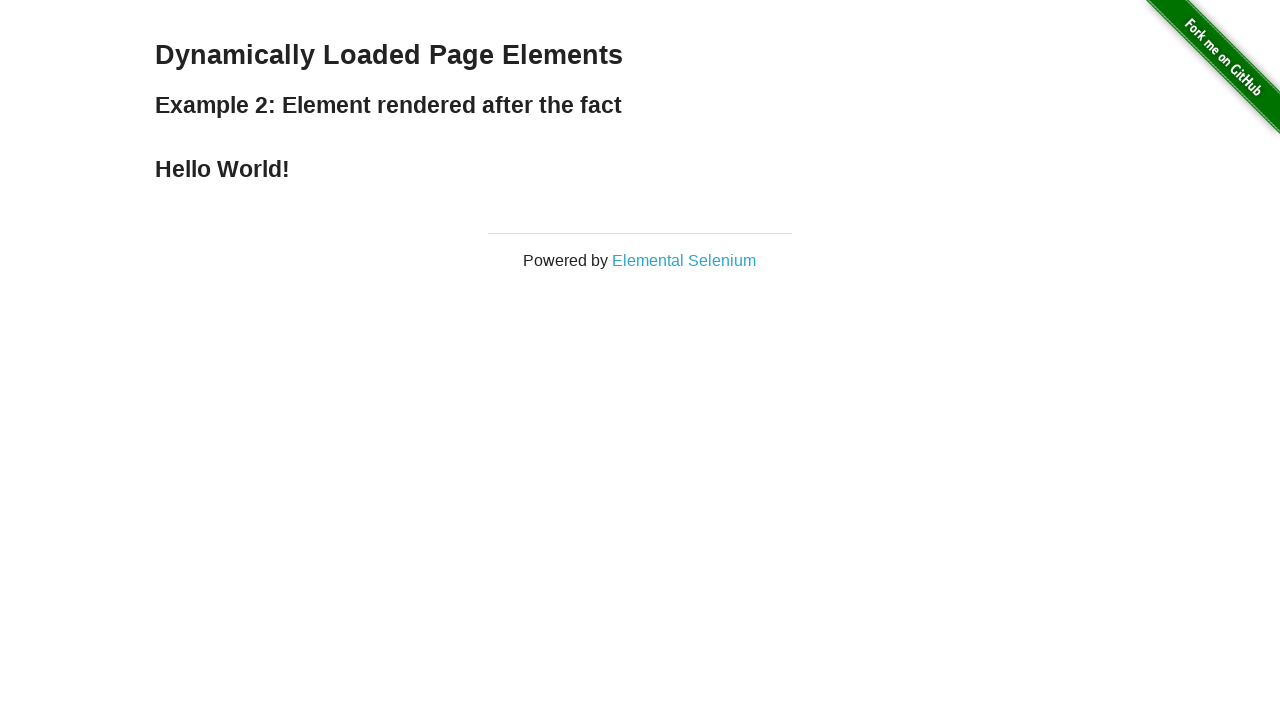

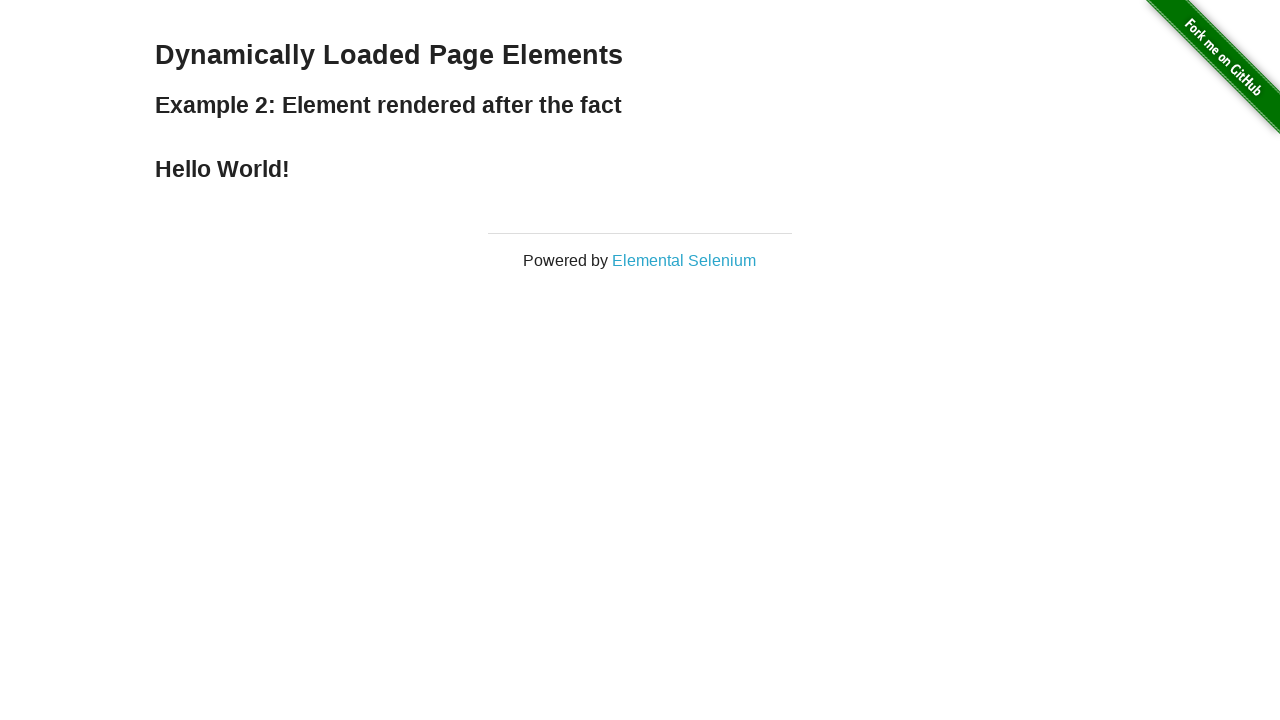